Tests adding specific items to a shopping cart by iterating through product listings and clicking "Add to Cart" for matching items (Broccoli, Beetroot, Capsicum, Banana)

Starting URL: https://rahulshettyacademy.com/seleniumPractise/

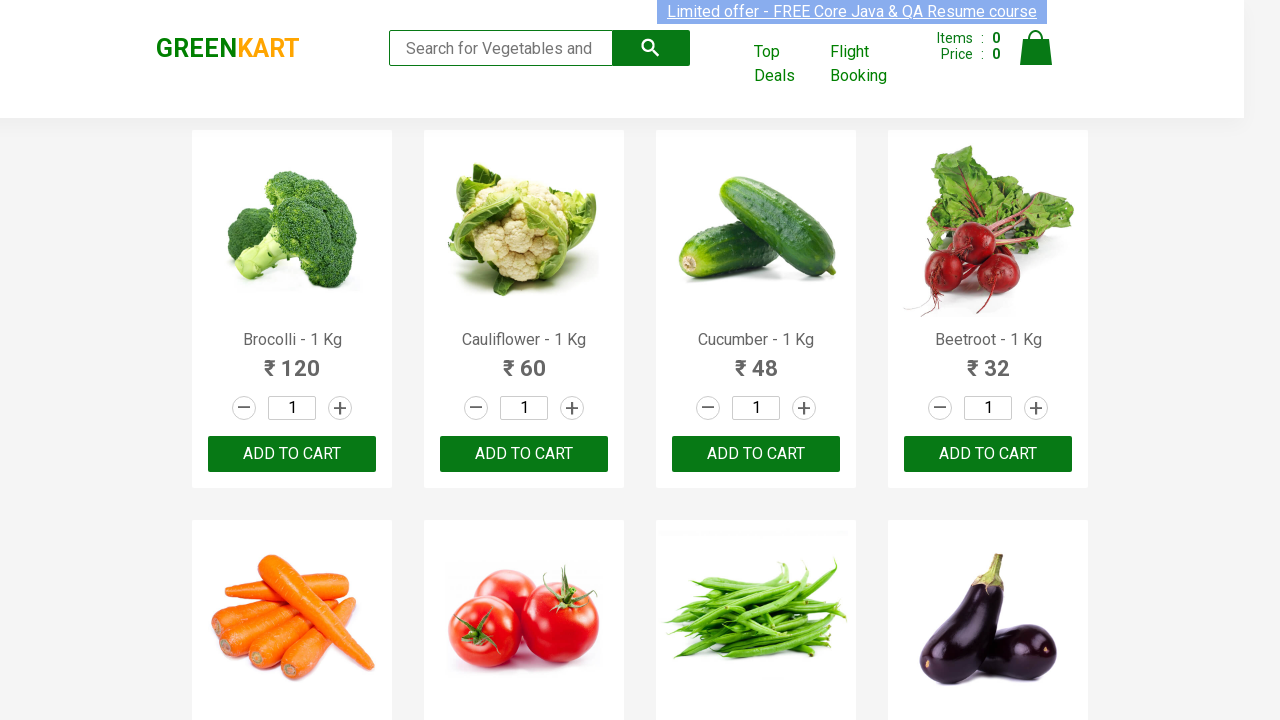

Waited for product listings to load
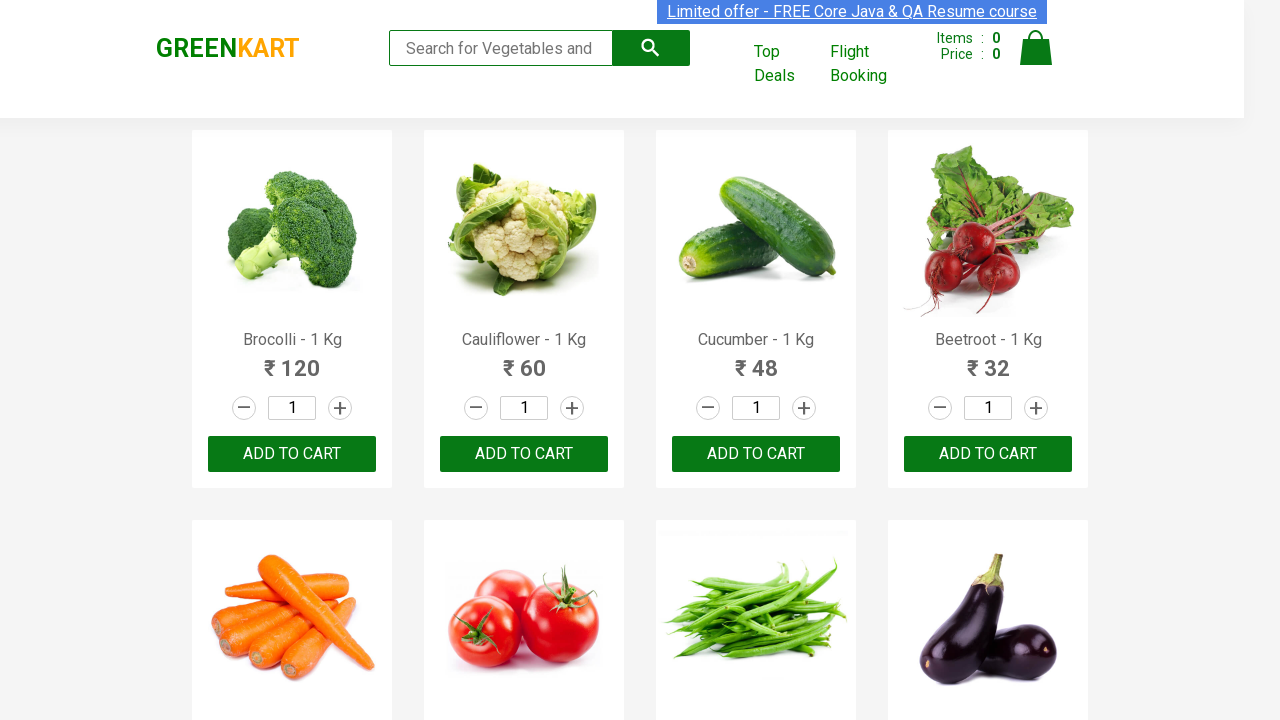

Retrieved all product name elements from the page
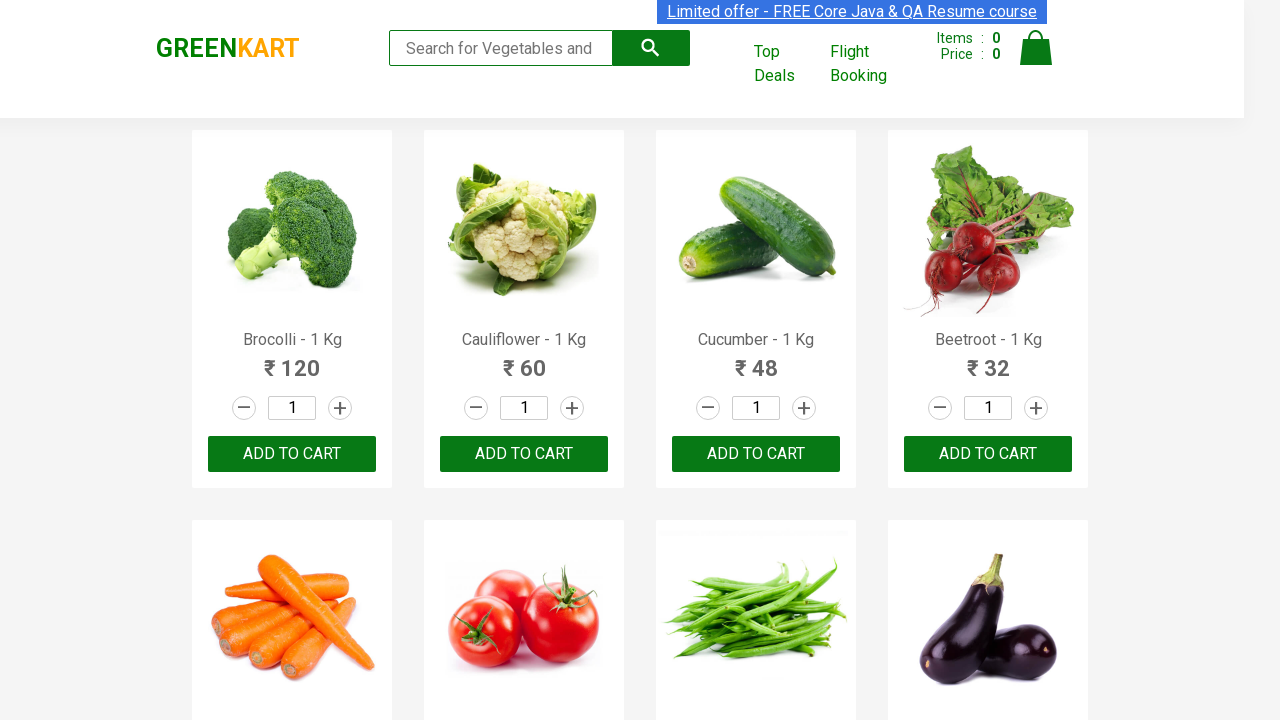

Clicked 'Add to Cart' for Brocolli at (292, 454) on div.product-action >> nth=0
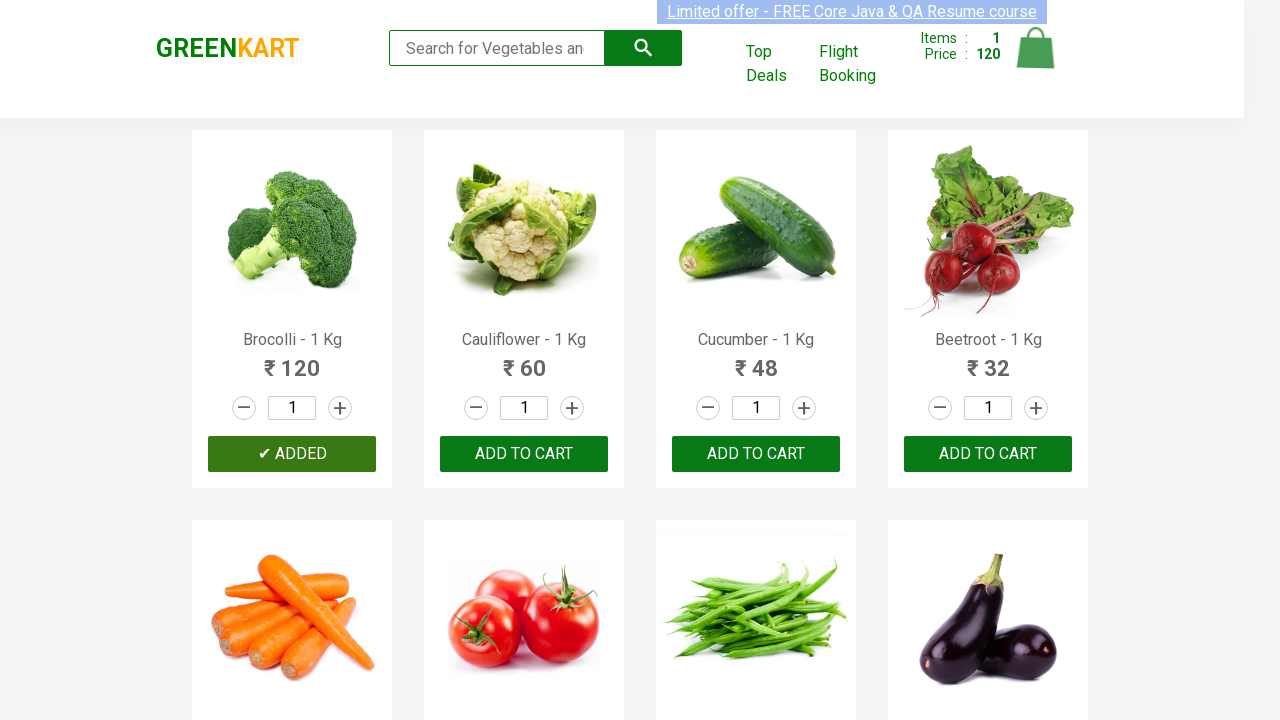

Clicked 'Add to Cart' for Beetroot at (988, 454) on div.product-action >> nth=3
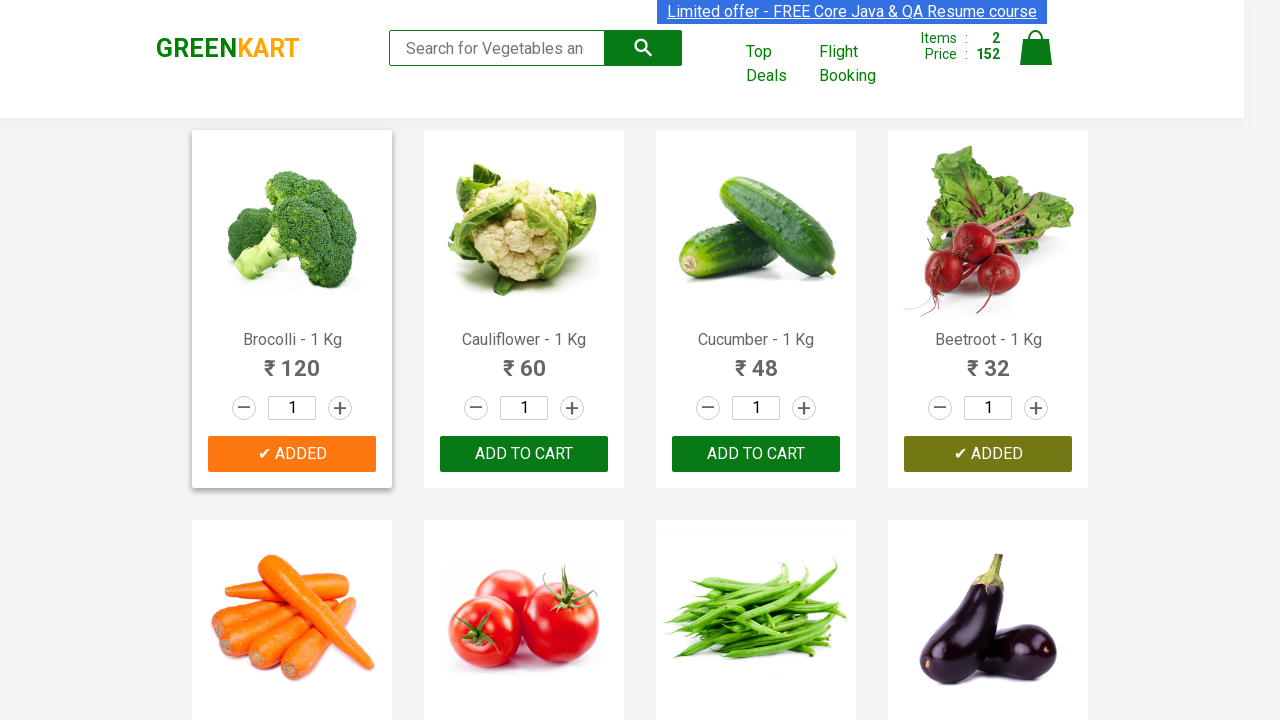

Clicked 'Add to Cart' for Capsicum at (292, 360) on div.product-action >> nth=8
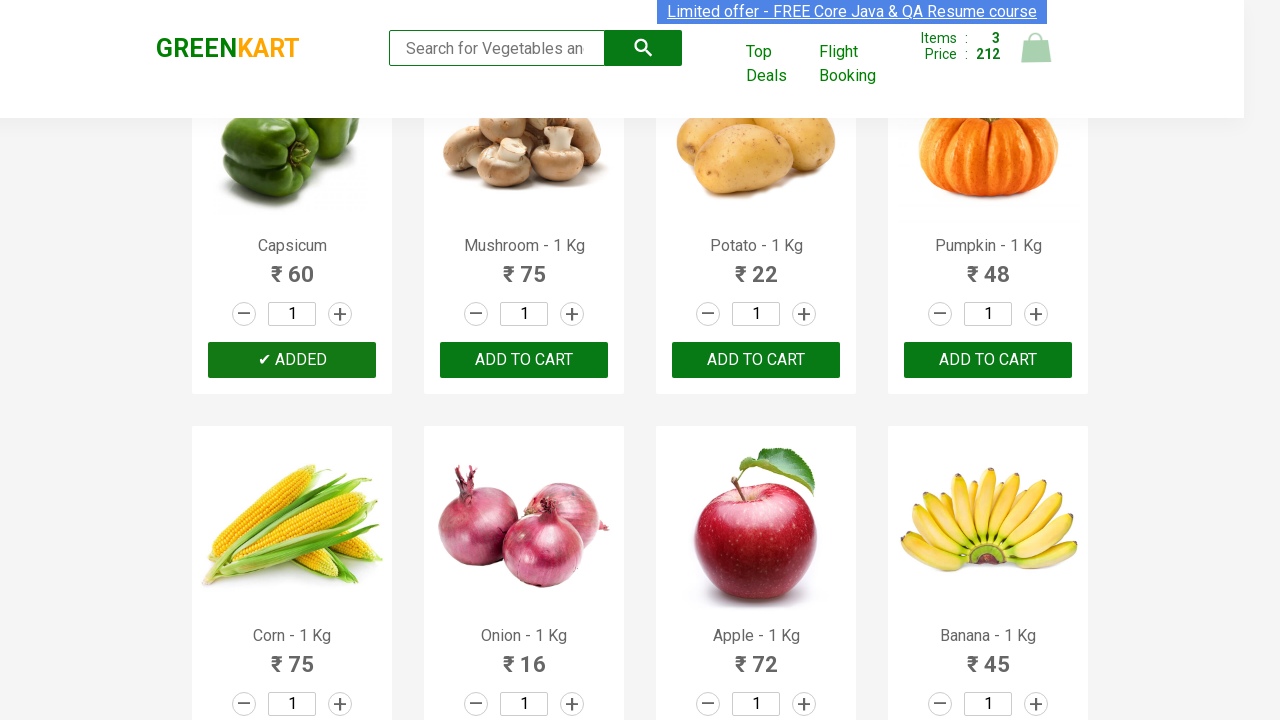

Clicked 'Add to Cart' for Banana at (988, 686) on div.product-action >> nth=15
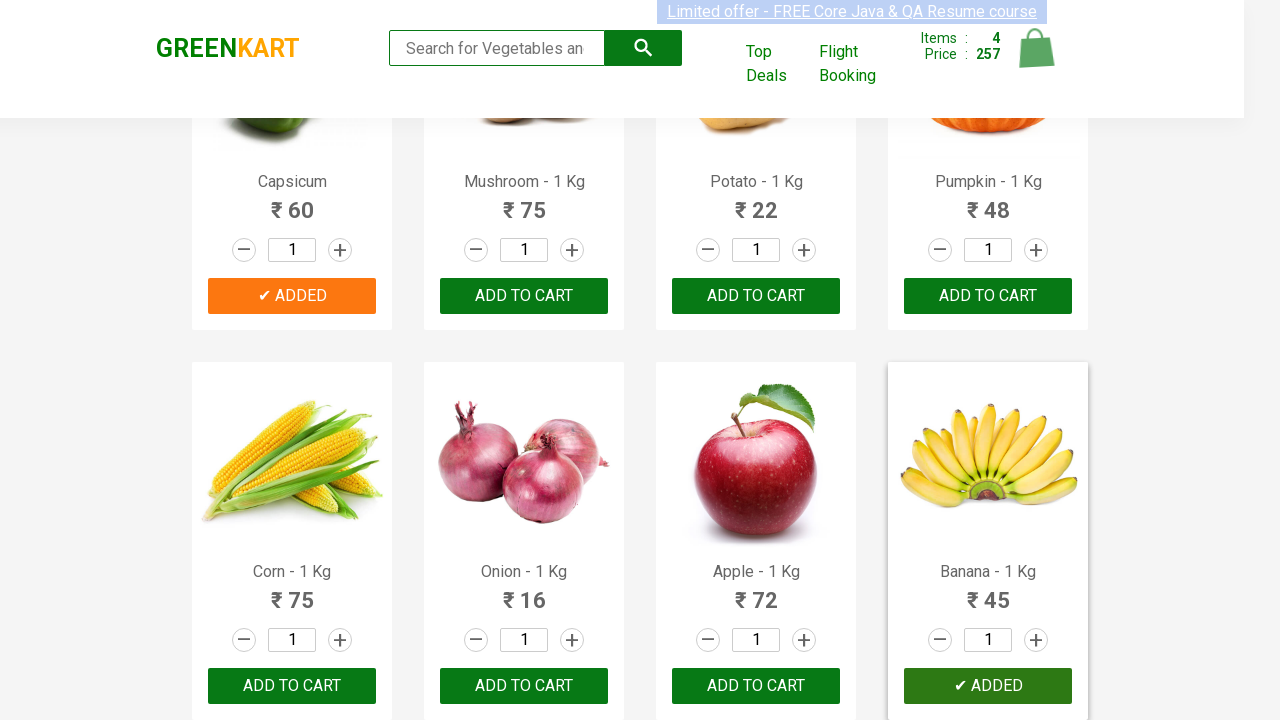

Successfully added 4 items to cart (Broccoli, Beetroot, Capsicum, Banana)
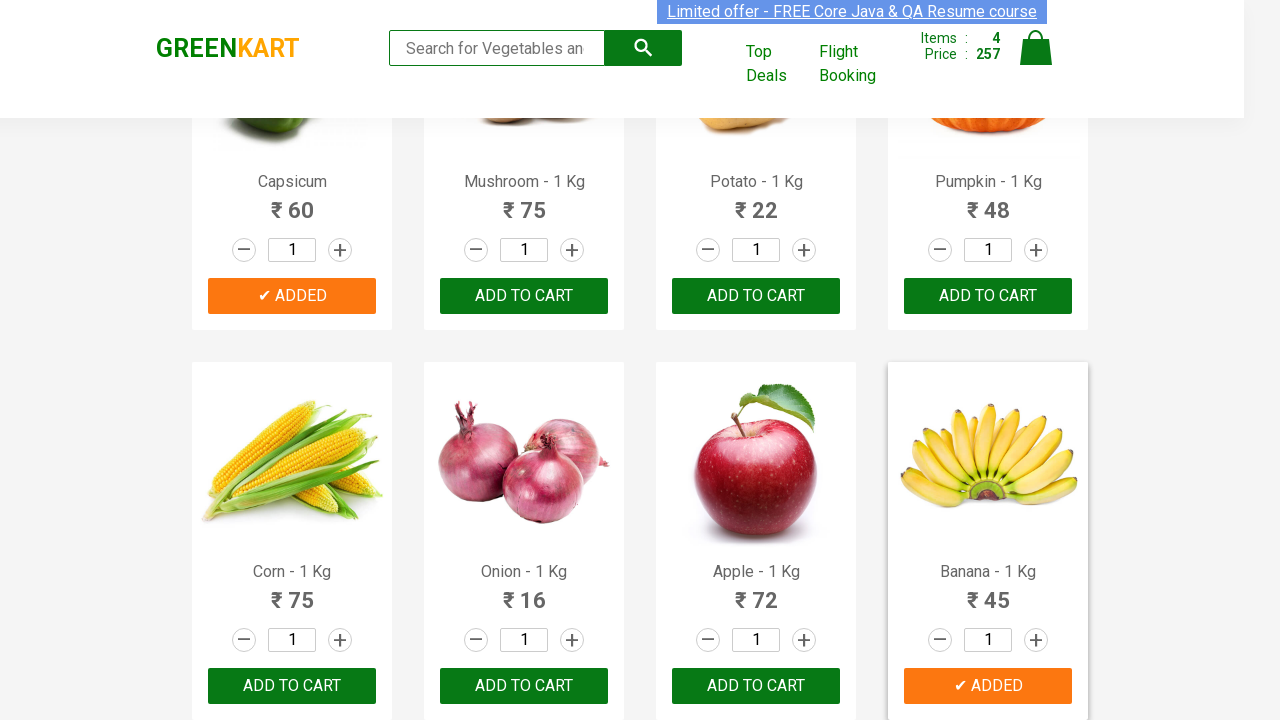

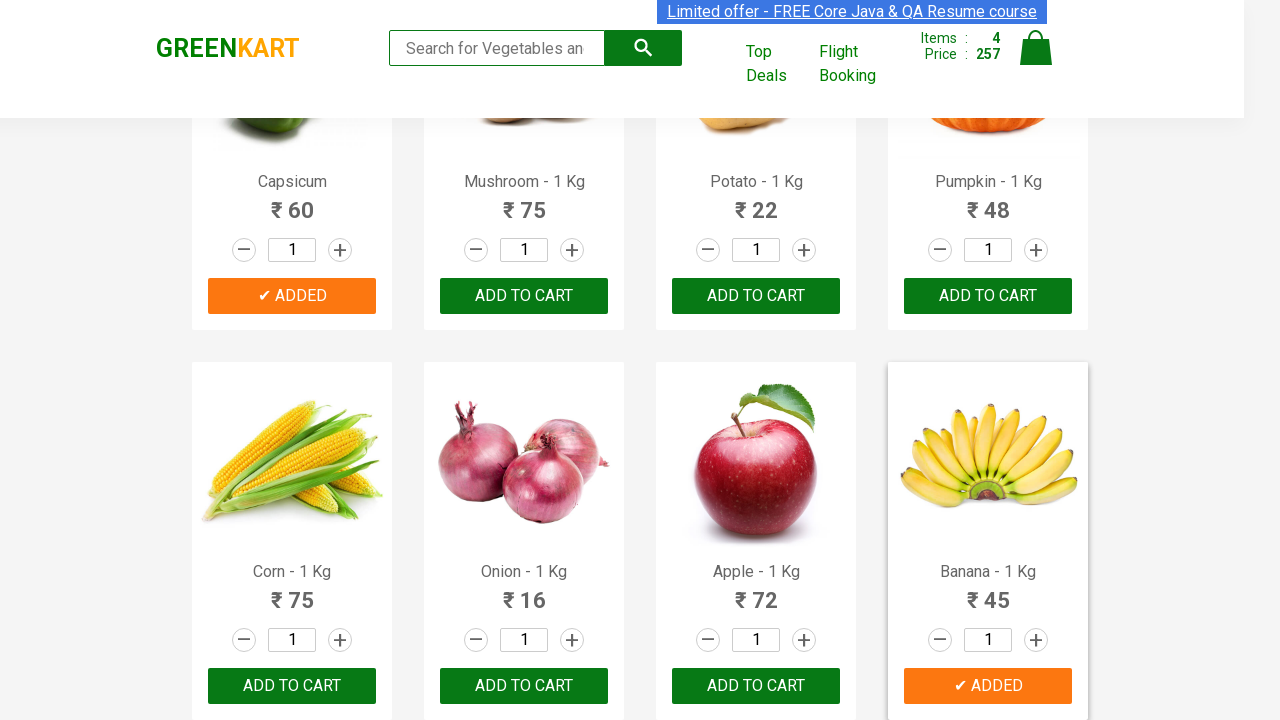